Tests the page size selector by changing it to display 20 items per page

Starting URL: https://rahulshettyacademy.com/seleniumPractise/#/offers

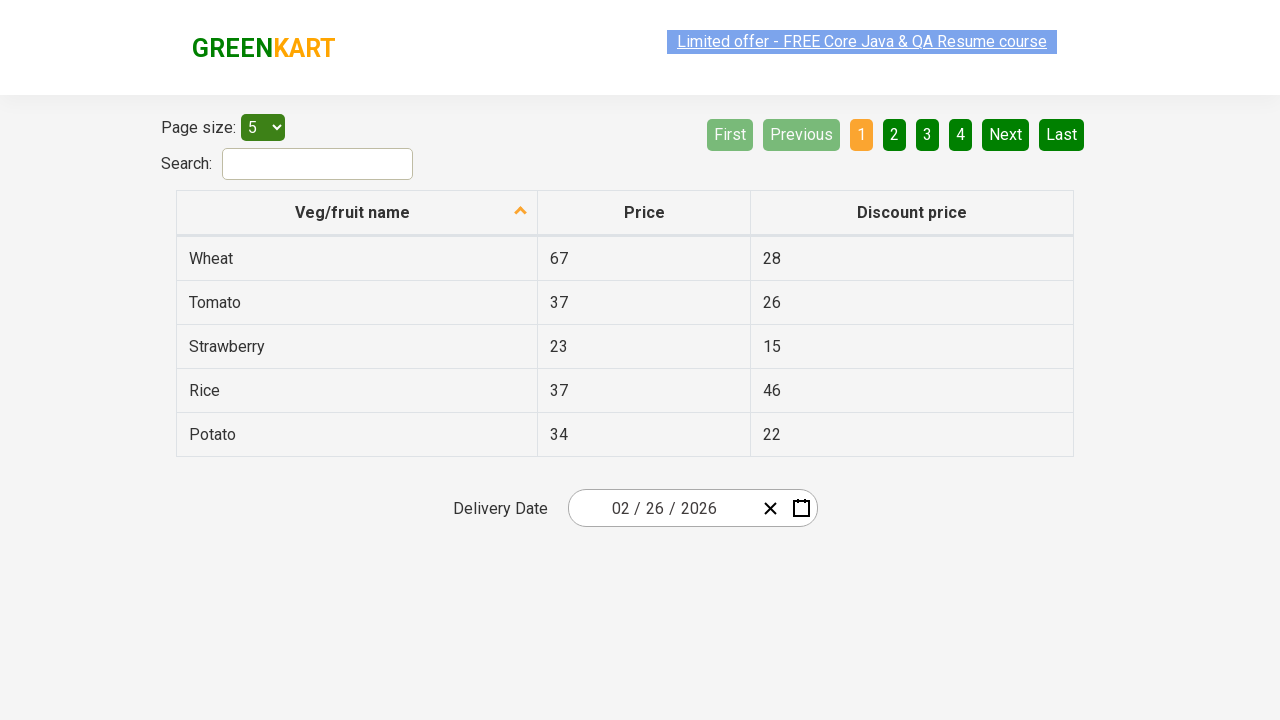

Changed page size dropdown to display 20 items per page on select
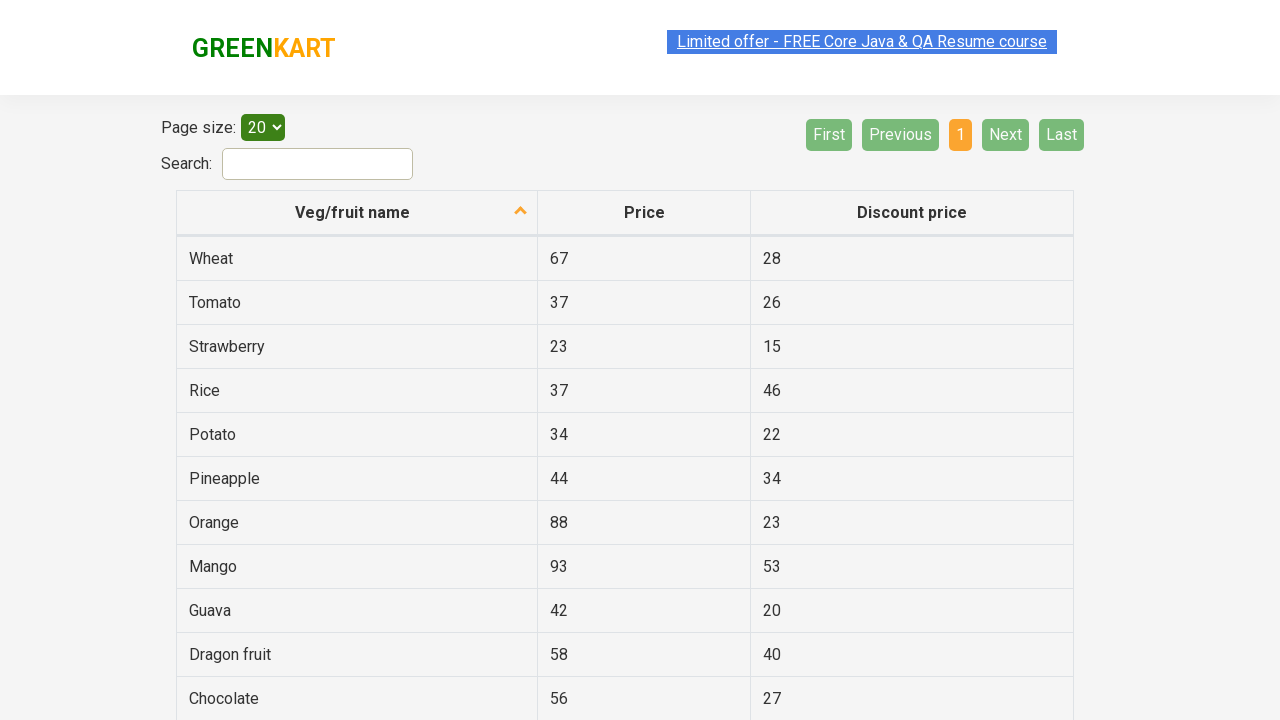

Waited for table to update after page size change
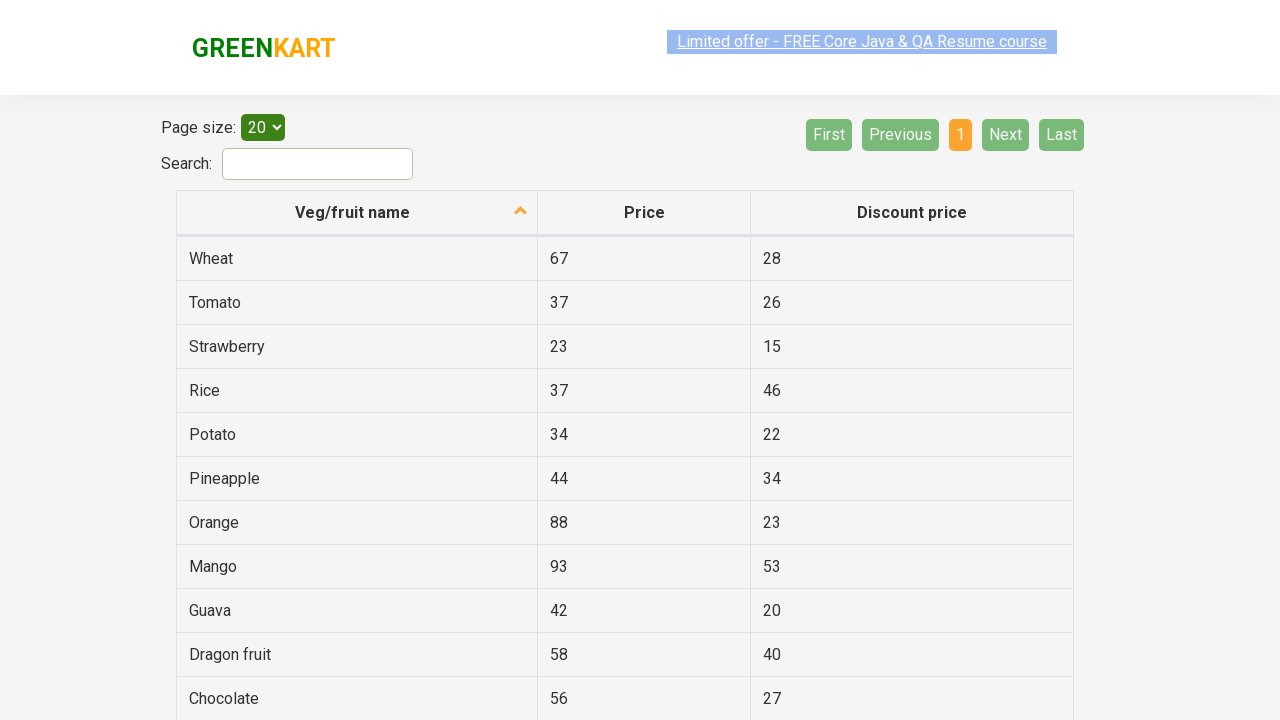

Counted table rows: 19 rows found
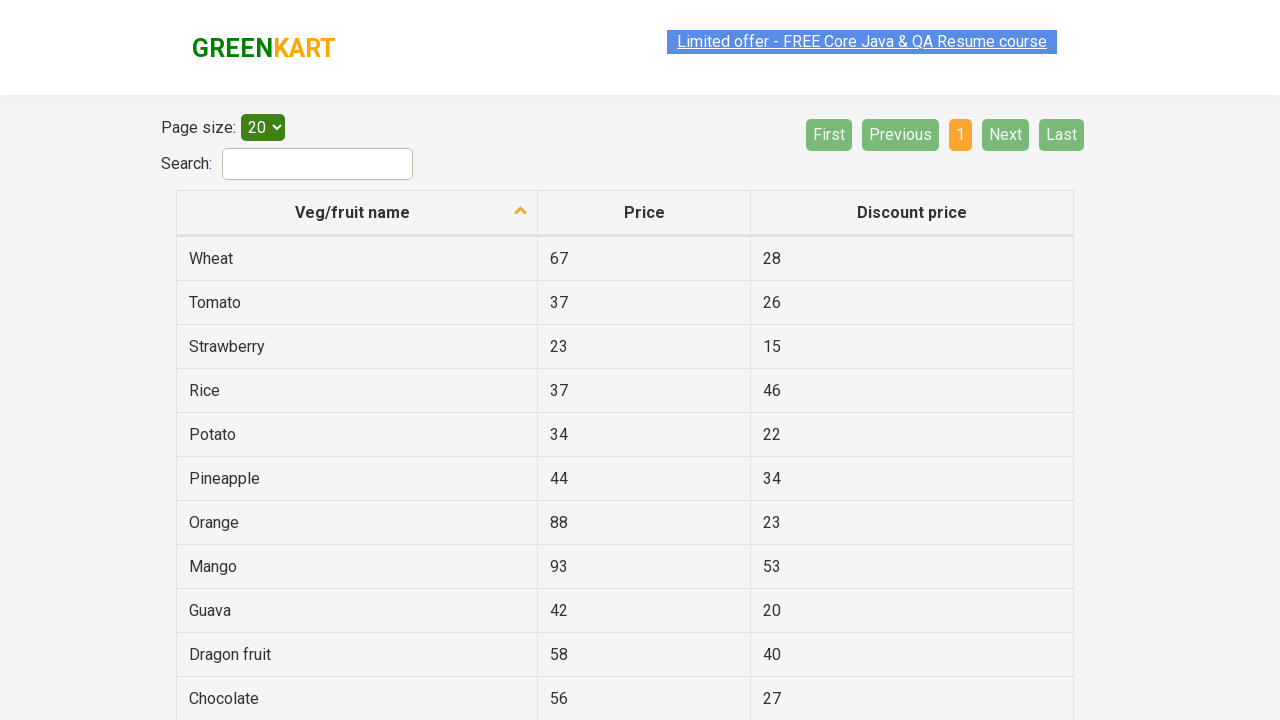

Assertion passed: 19 rows is greater than 5
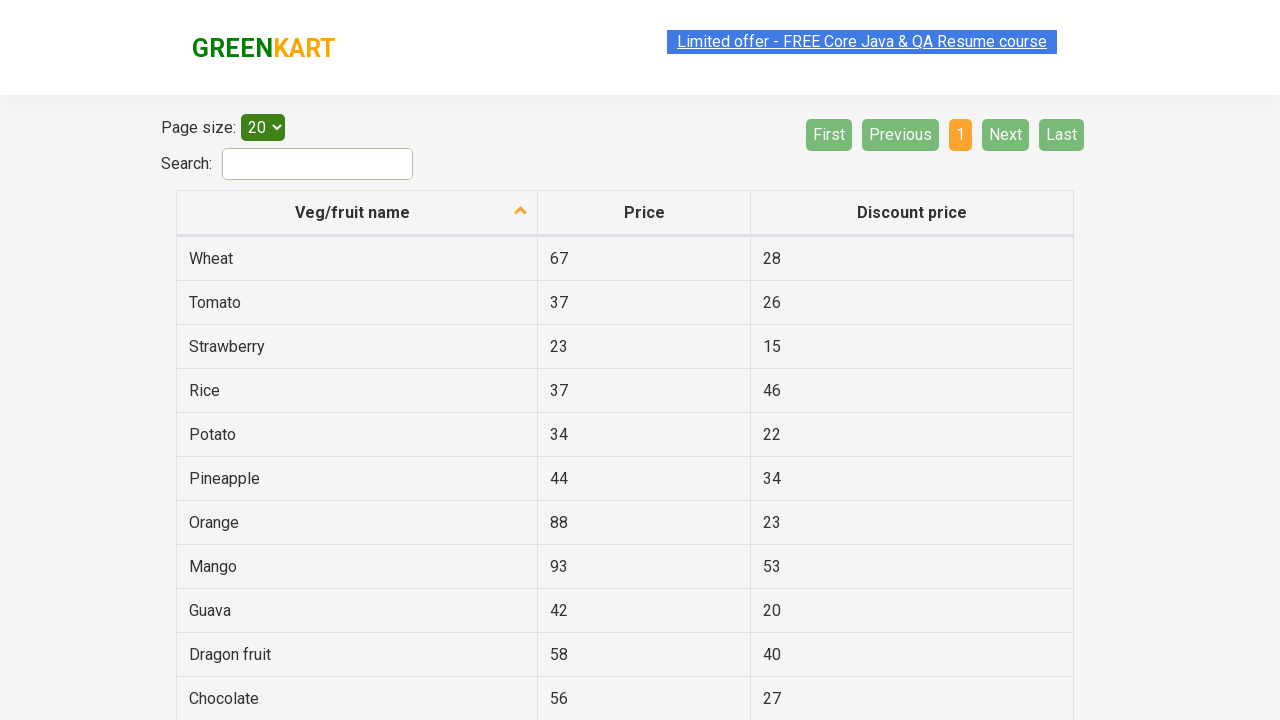

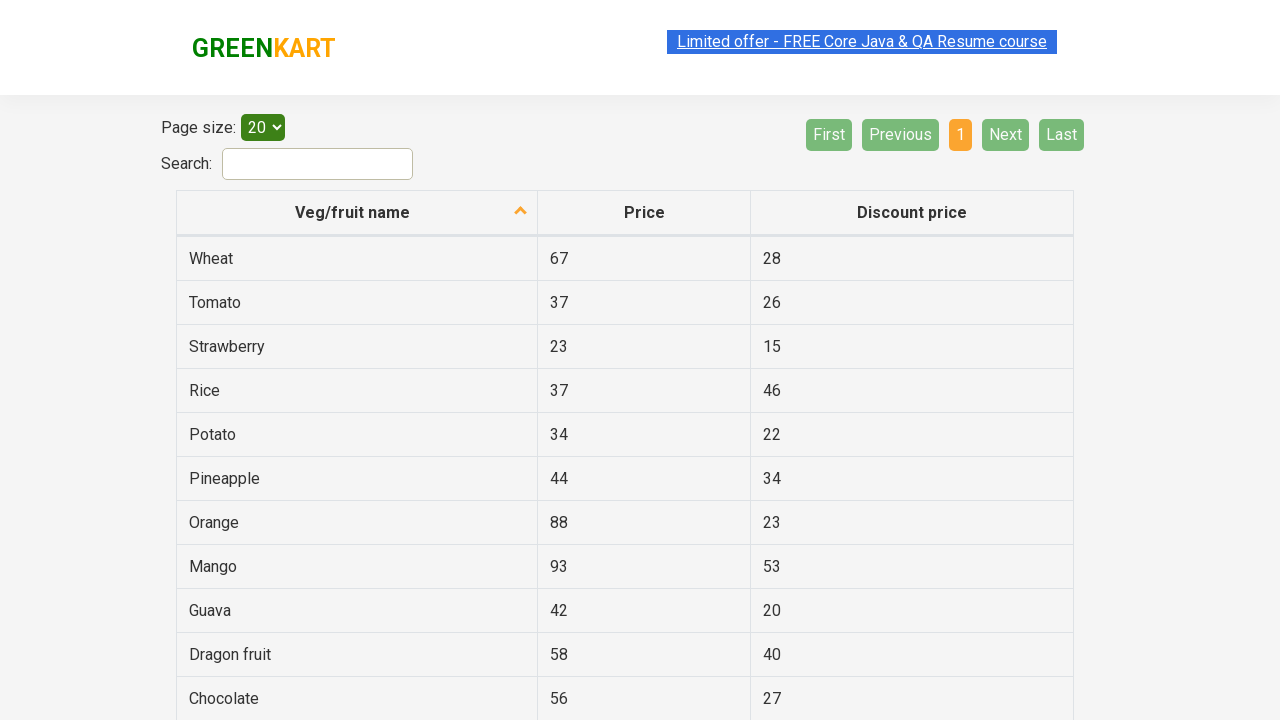